Tests mouse hover functionality by hovering over an image to reveal a hidden link and then clicking on it

Starting URL: https://the-internet.herokuapp.com/hovers

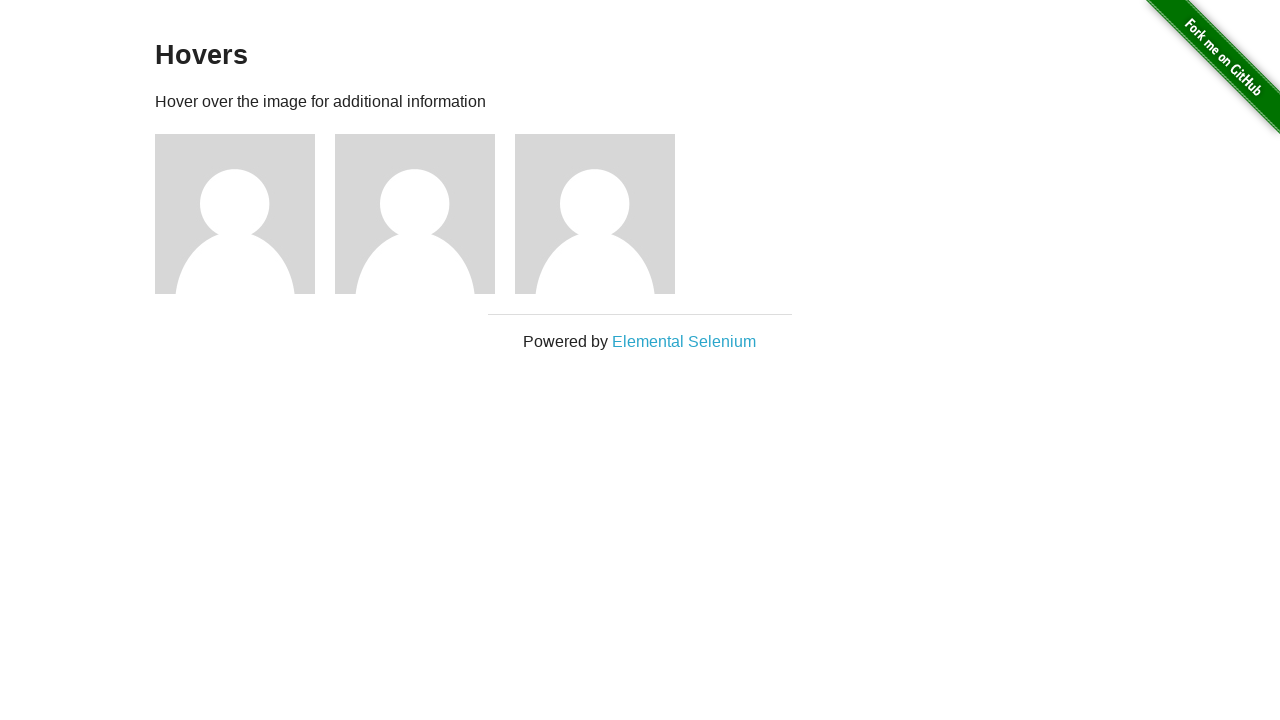

Located the second user avatar image
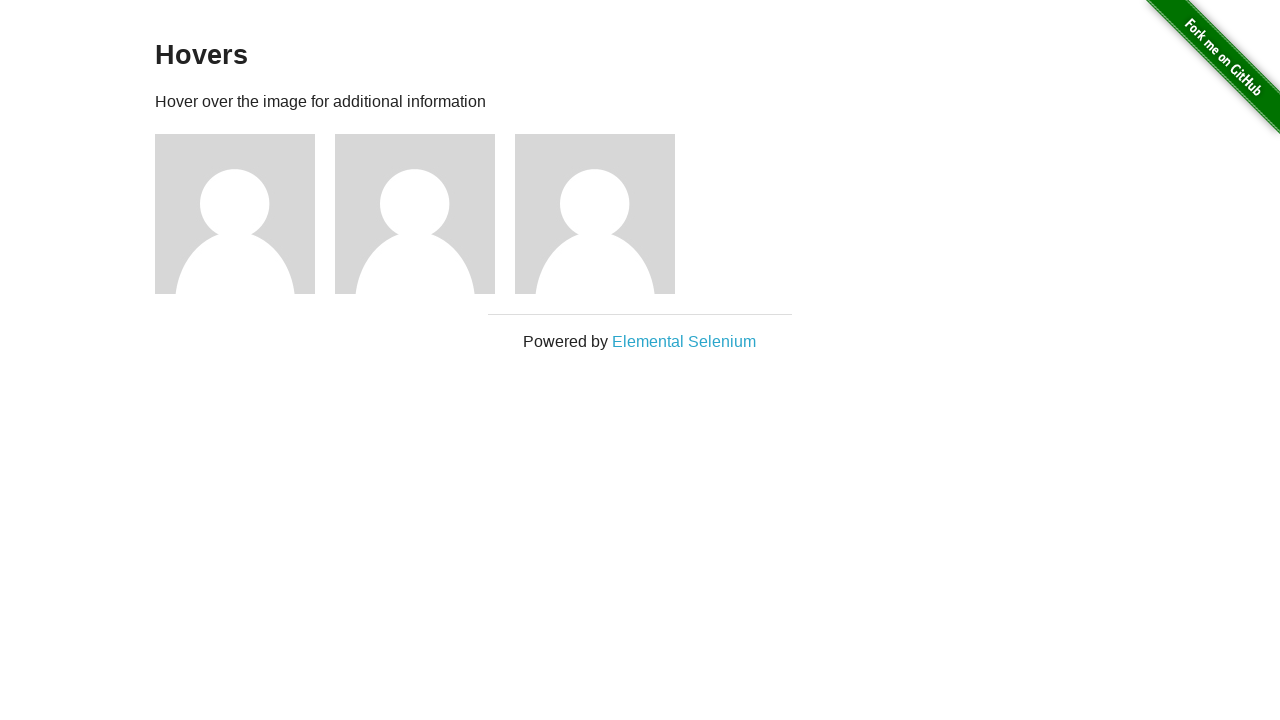

Hovered over the second user avatar to reveal profile link at (415, 214) on (//img[@alt='User Avatar'])[2]
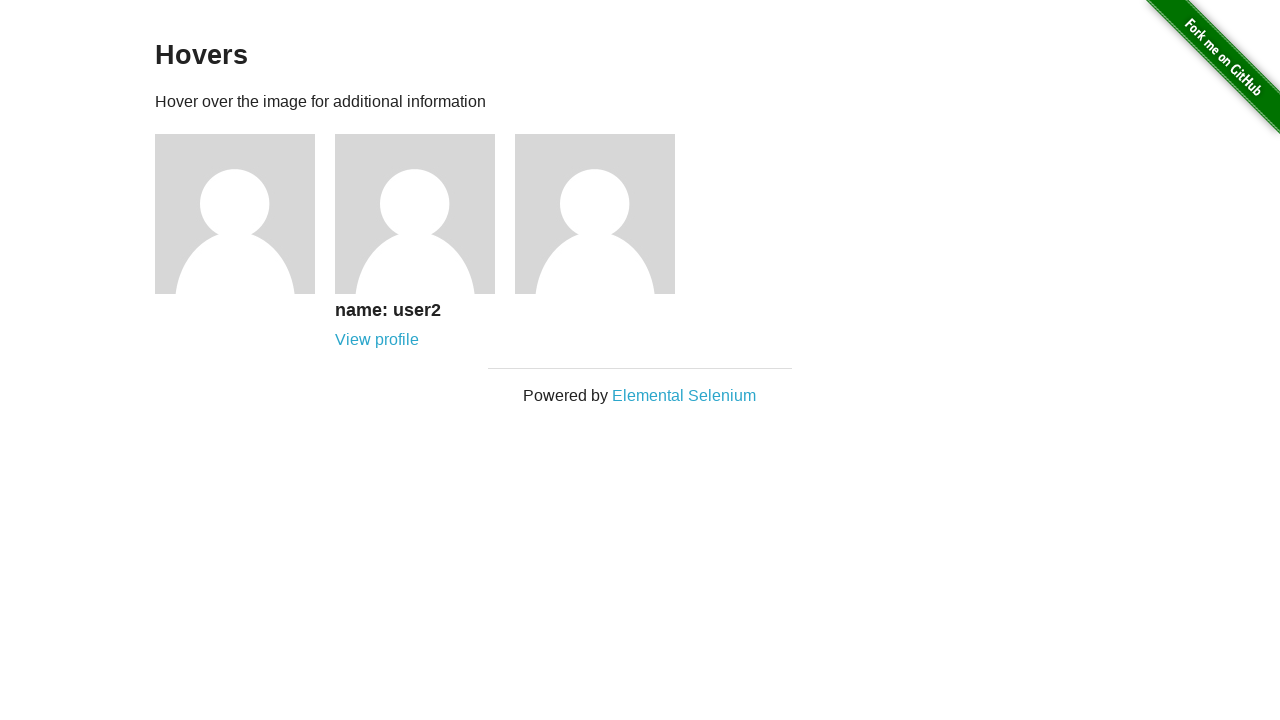

Clicked on the 'View profile' link that appeared on hover at (377, 340) on (//a[text()='View profile'])[2]
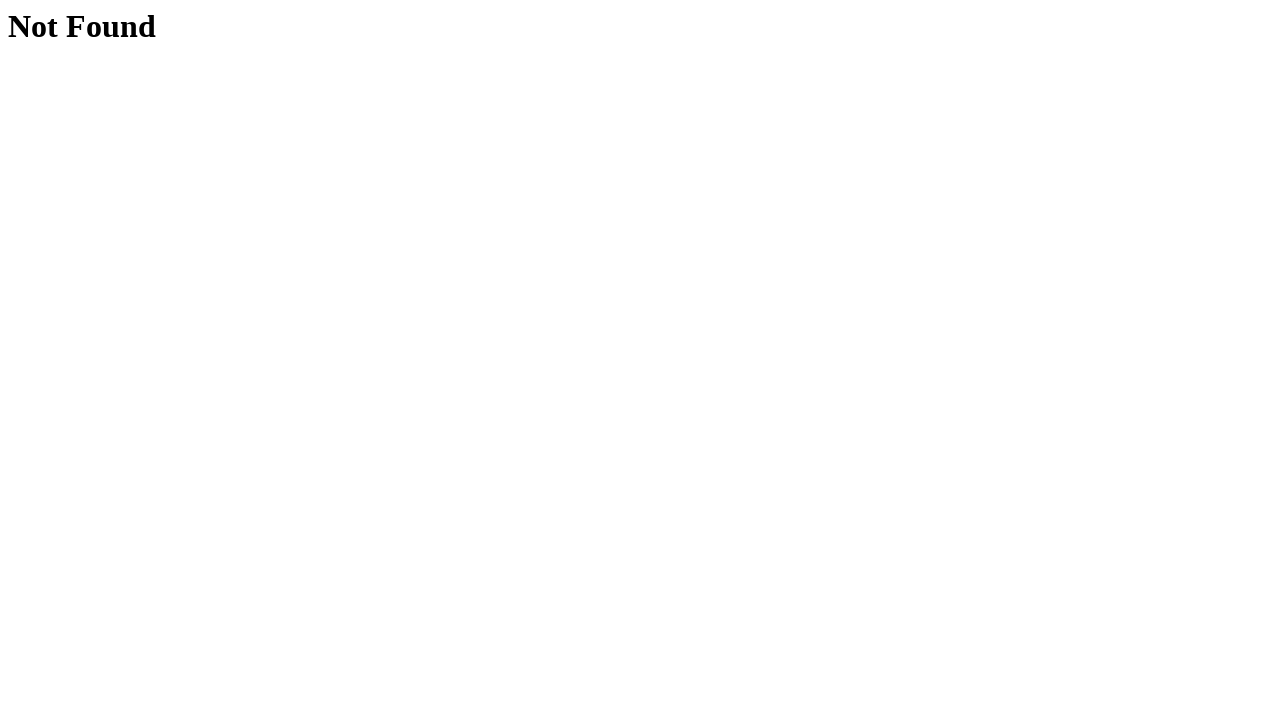

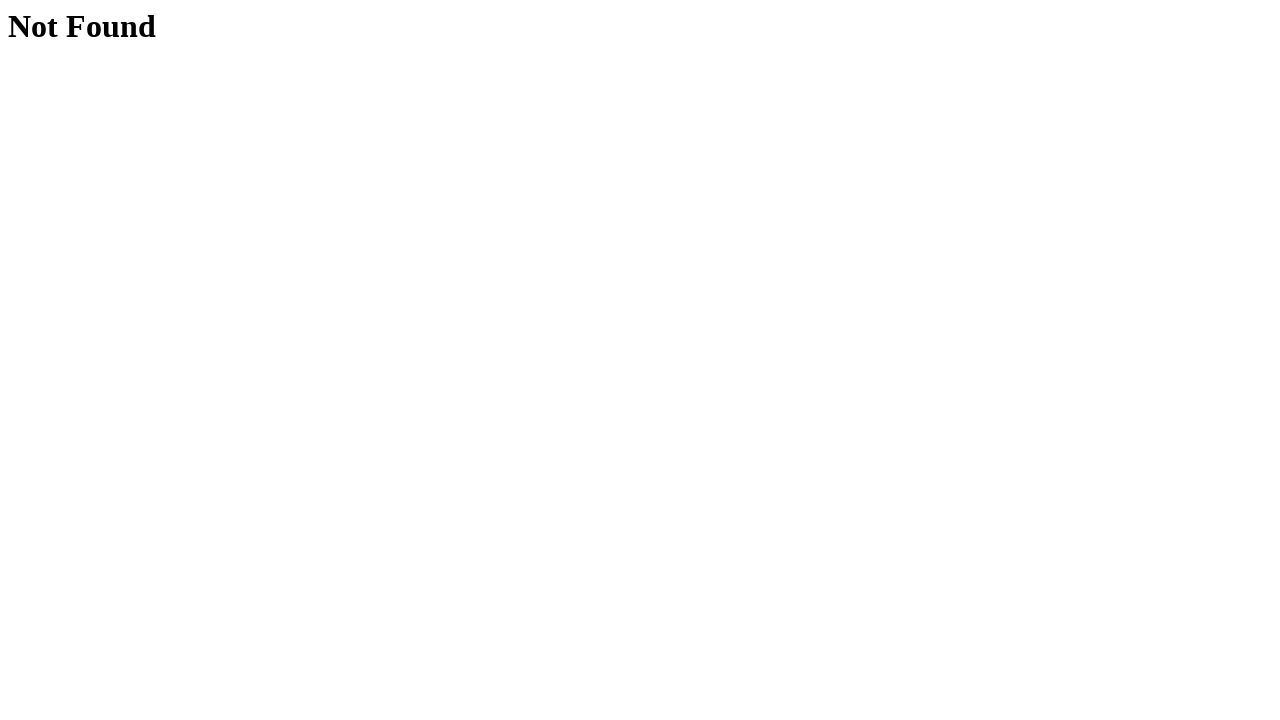